Tests web element scoping by finding links within specific page sections (footer), then opens multiple links in new tabs using keyboard shortcuts and switches between the opened windows to verify they loaded correctly.

Starting URL: http://qaclickacademy.com/practice.php/

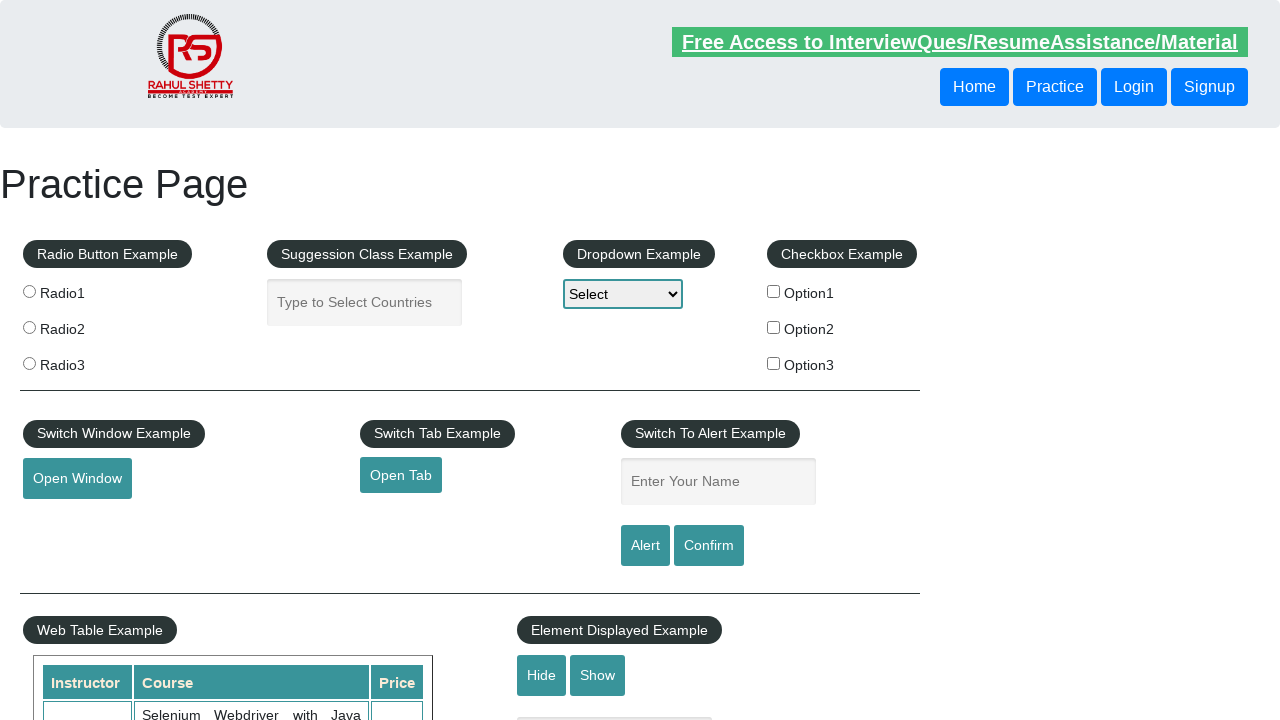

Waited for footer section (#gf-BIG) to load
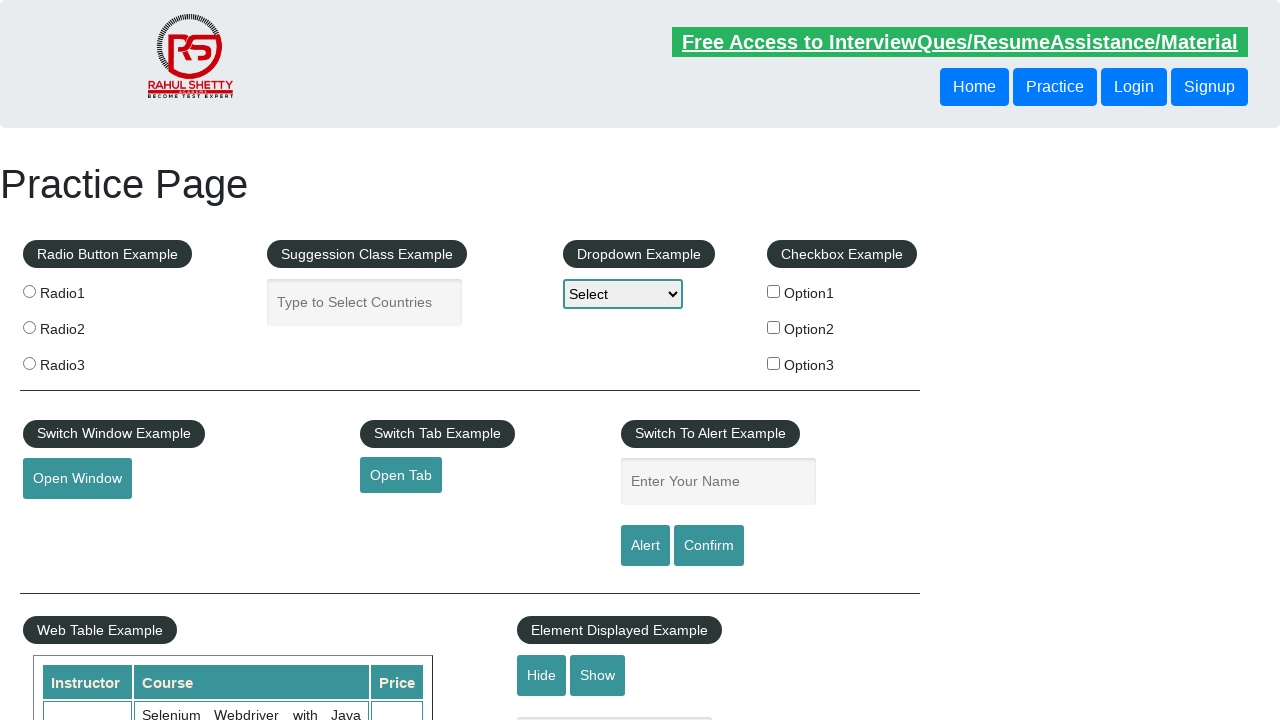

Located footer section element
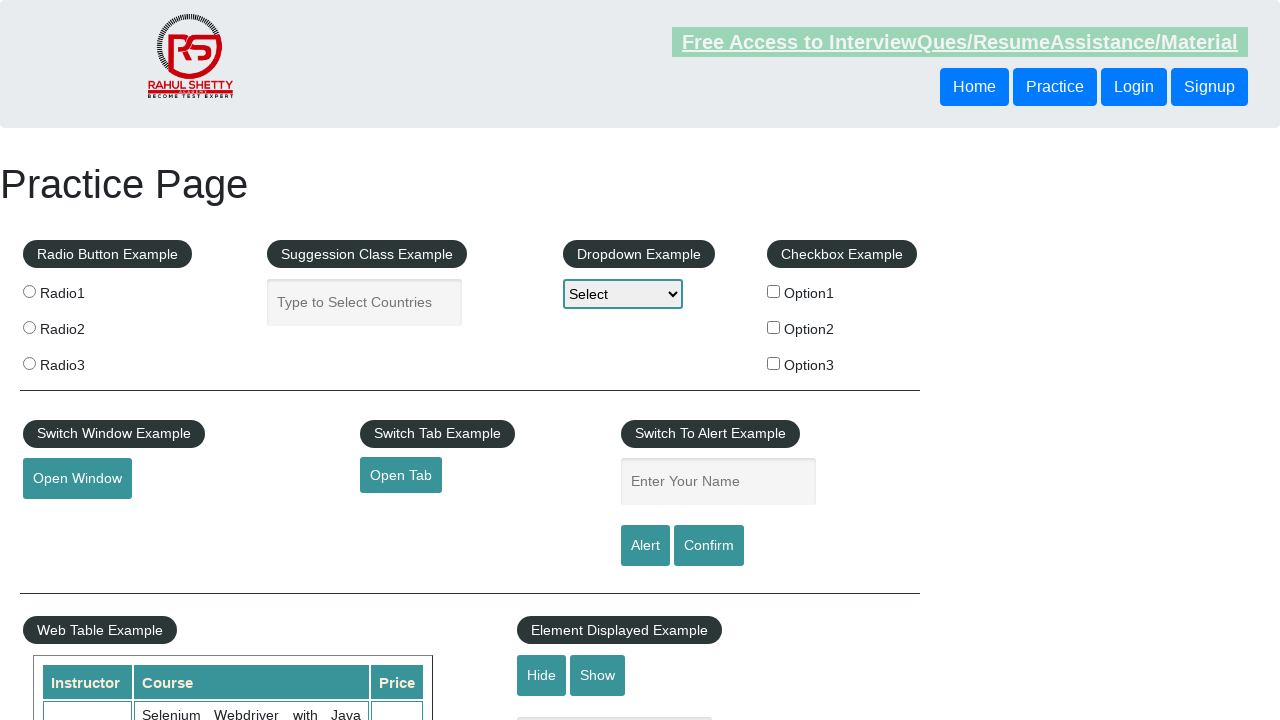

Located first column in footer table
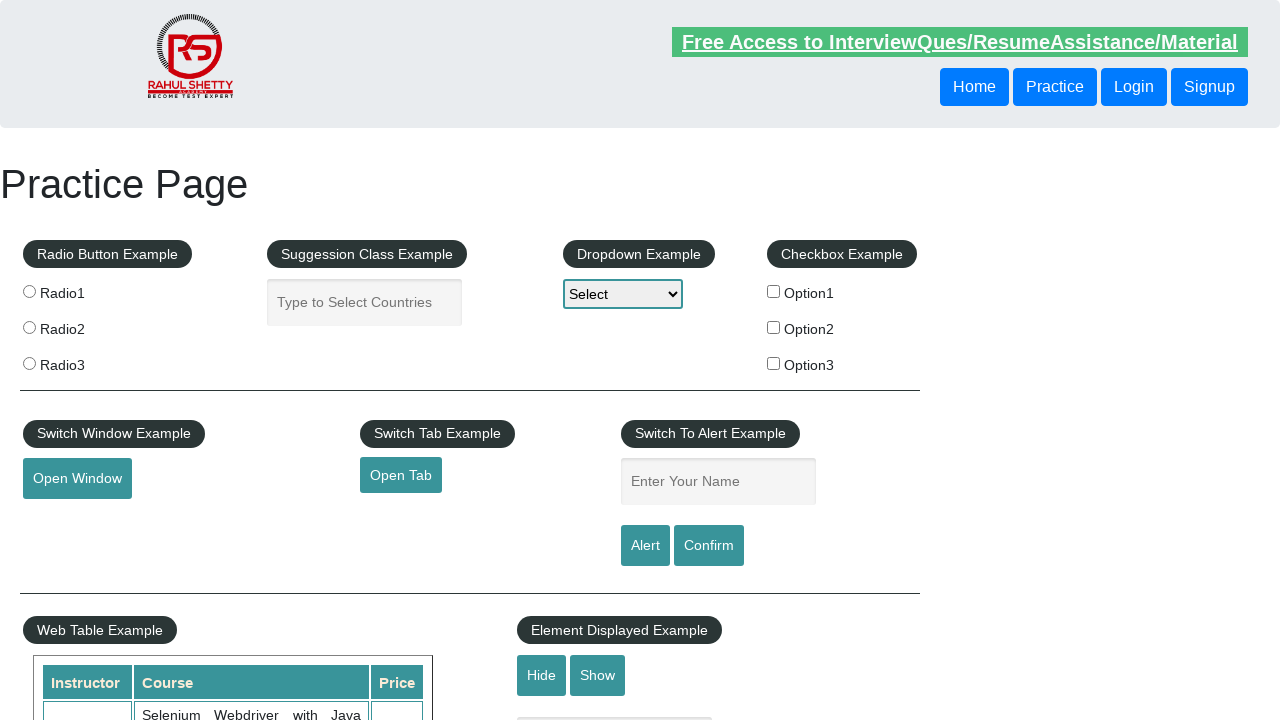

Found 5 links in footer first column
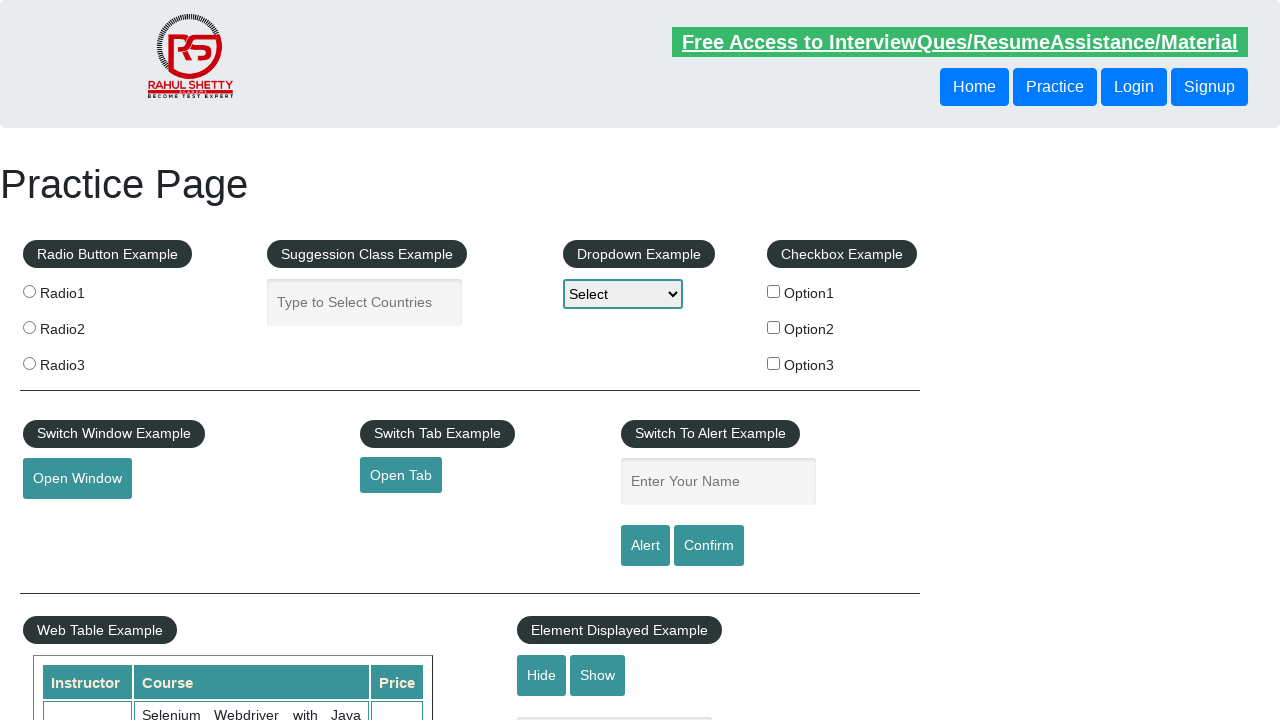

Opened link 1 in new tab using Ctrl+Click at (68, 520) on xpath=//table/tbody/tr/td[1]/ul >> a >> nth=1
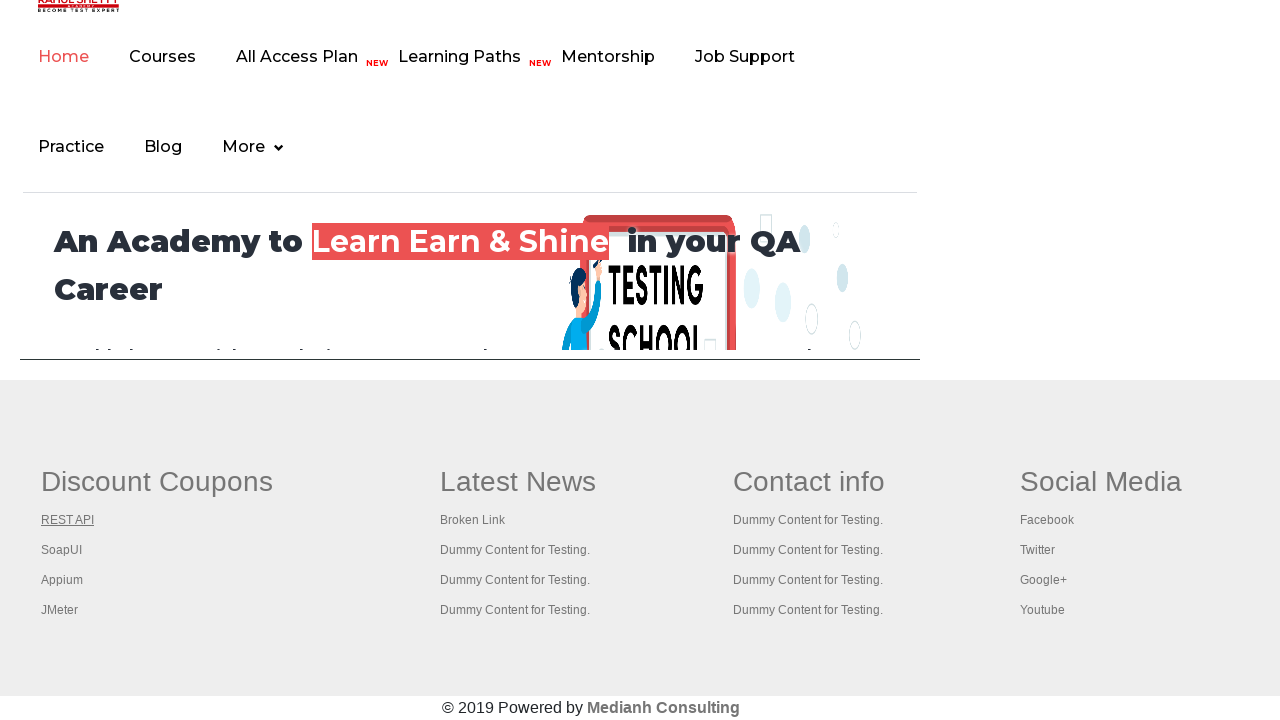

Opened link 2 in new tab using Ctrl+Click at (62, 550) on xpath=//table/tbody/tr/td[1]/ul >> a >> nth=2
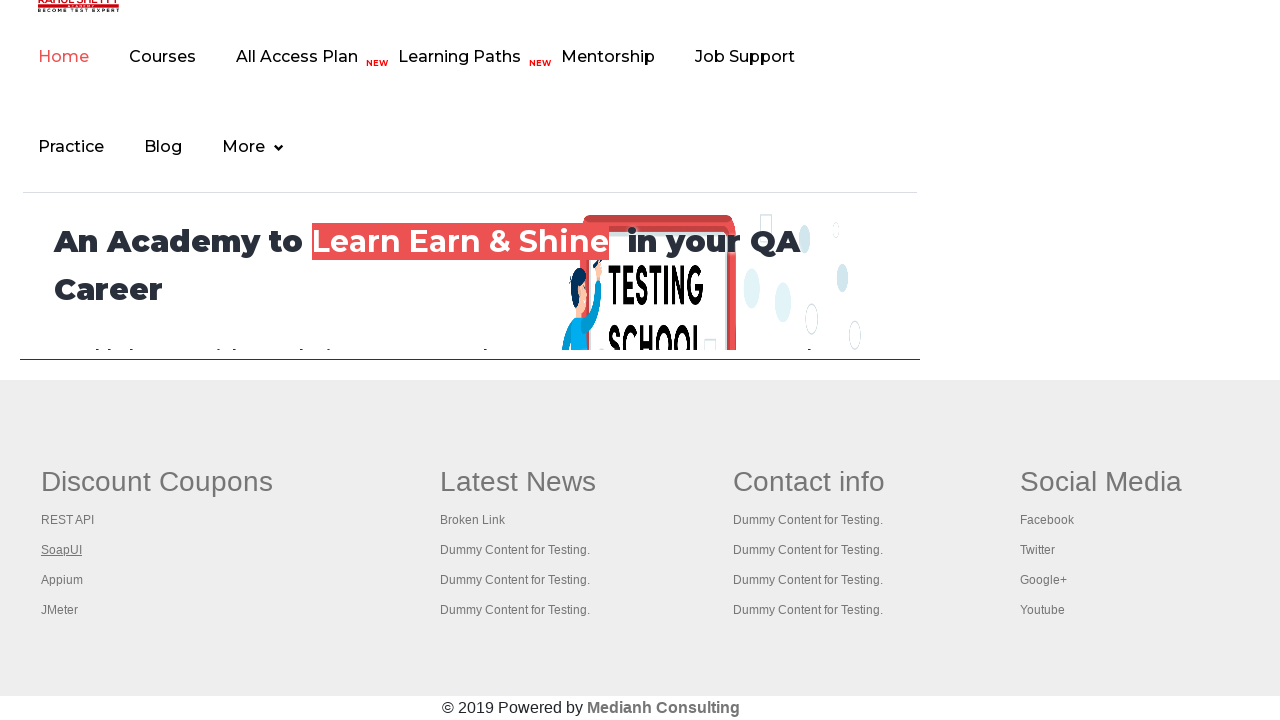

Opened link 3 in new tab using Ctrl+Click at (62, 580) on xpath=//table/tbody/tr/td[1]/ul >> a >> nth=3
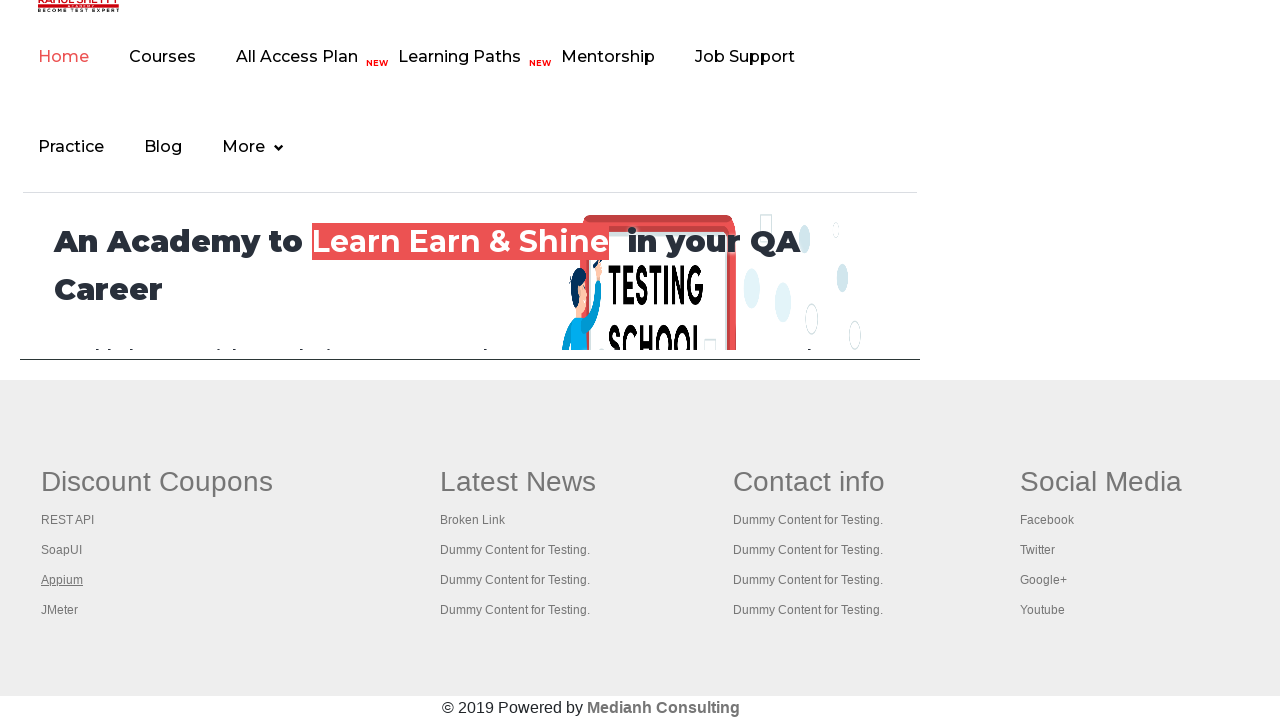

Opened link 4 in new tab using Ctrl+Click at (60, 610) on xpath=//table/tbody/tr/td[1]/ul >> a >> nth=4
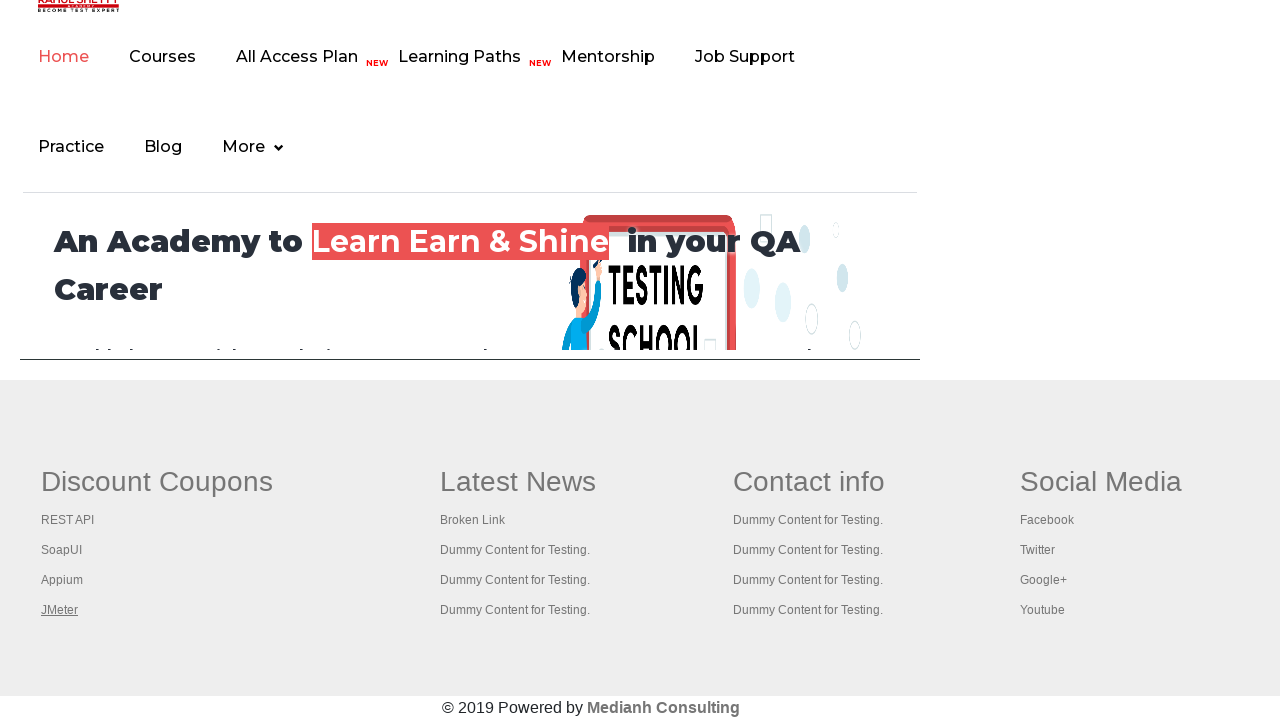

Waited 1 second for all tabs to open
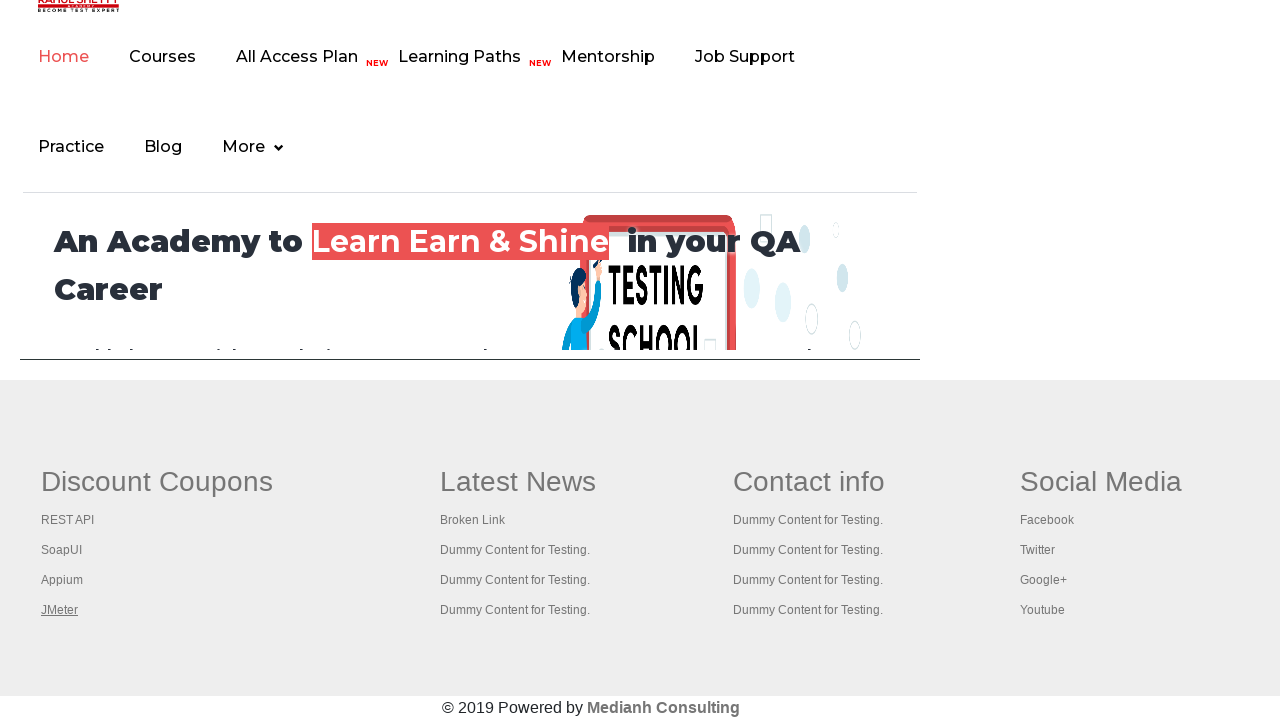

Retrieved all 5 pages/tabs from context
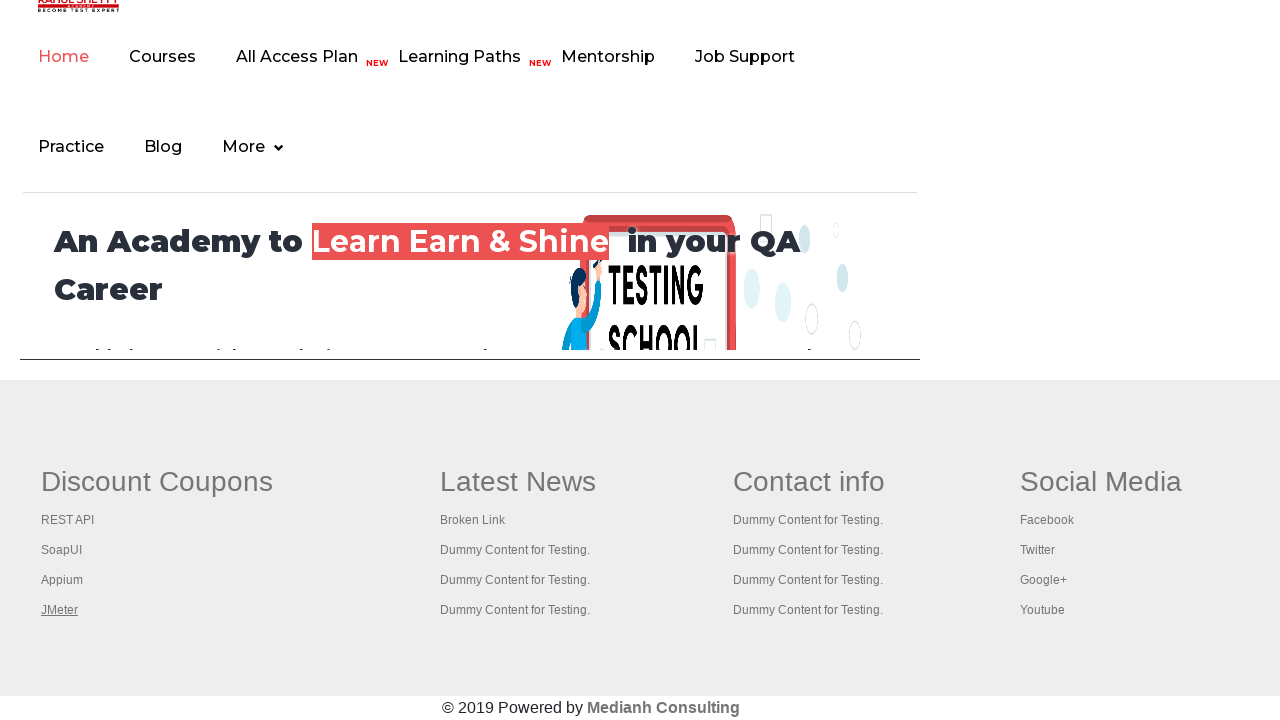

Brought tab to front
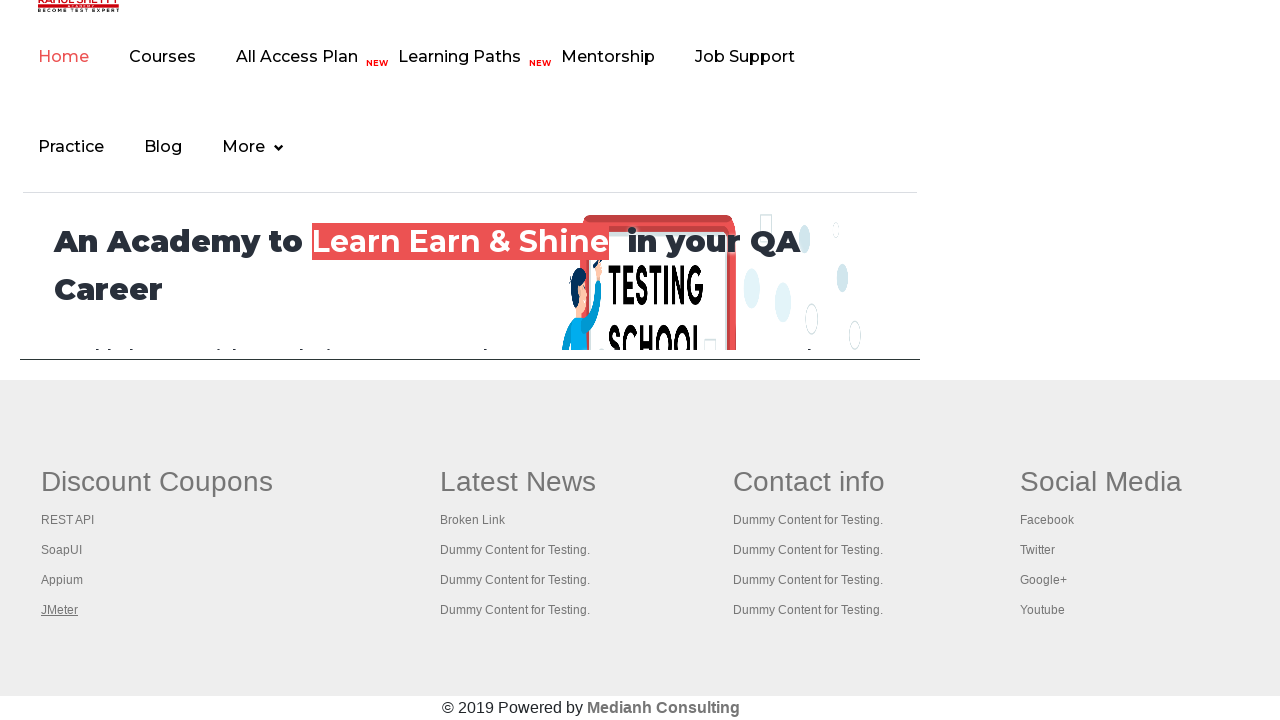

Verified tab loaded (title: Practice Page)
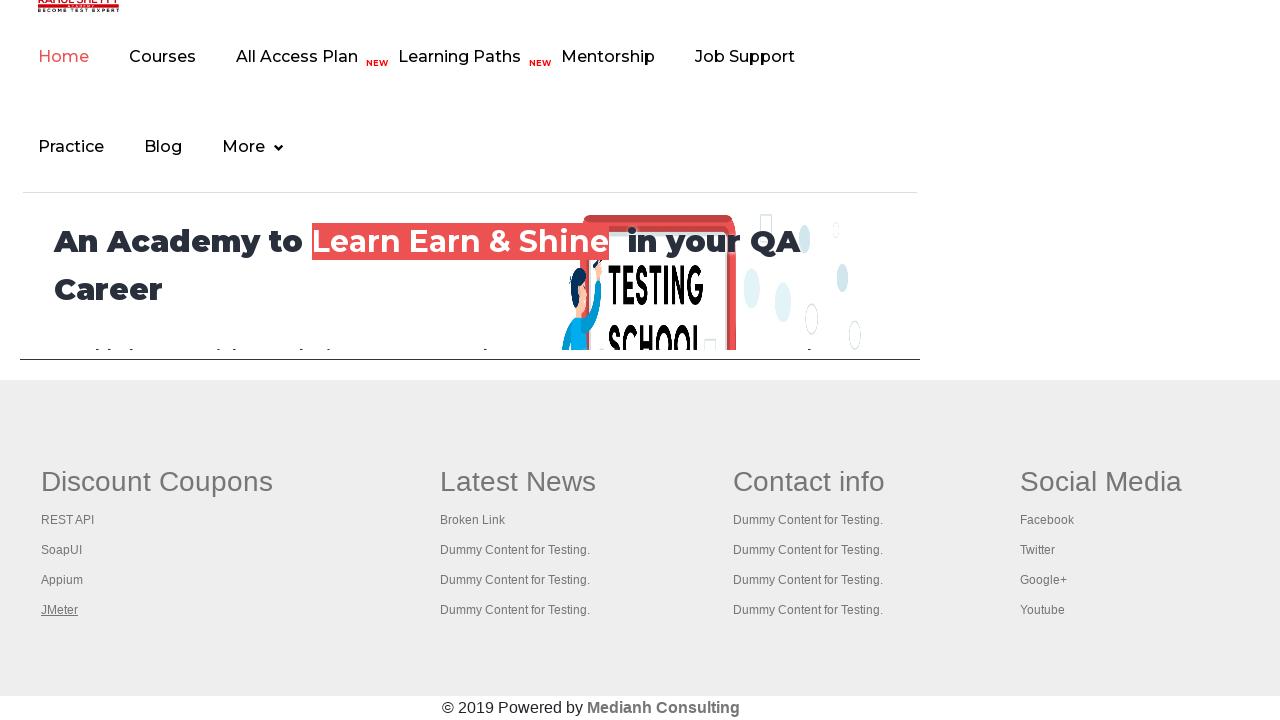

Brought tab to front
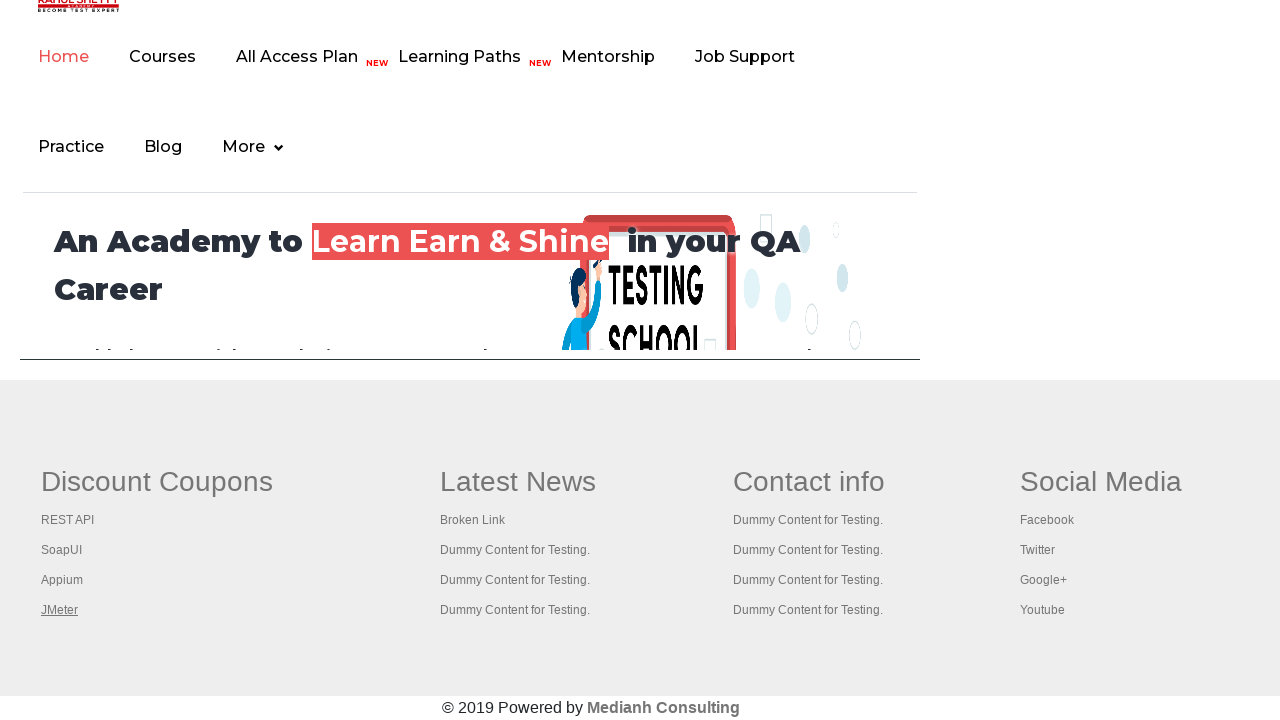

Verified tab loaded (title: REST API Tutorial)
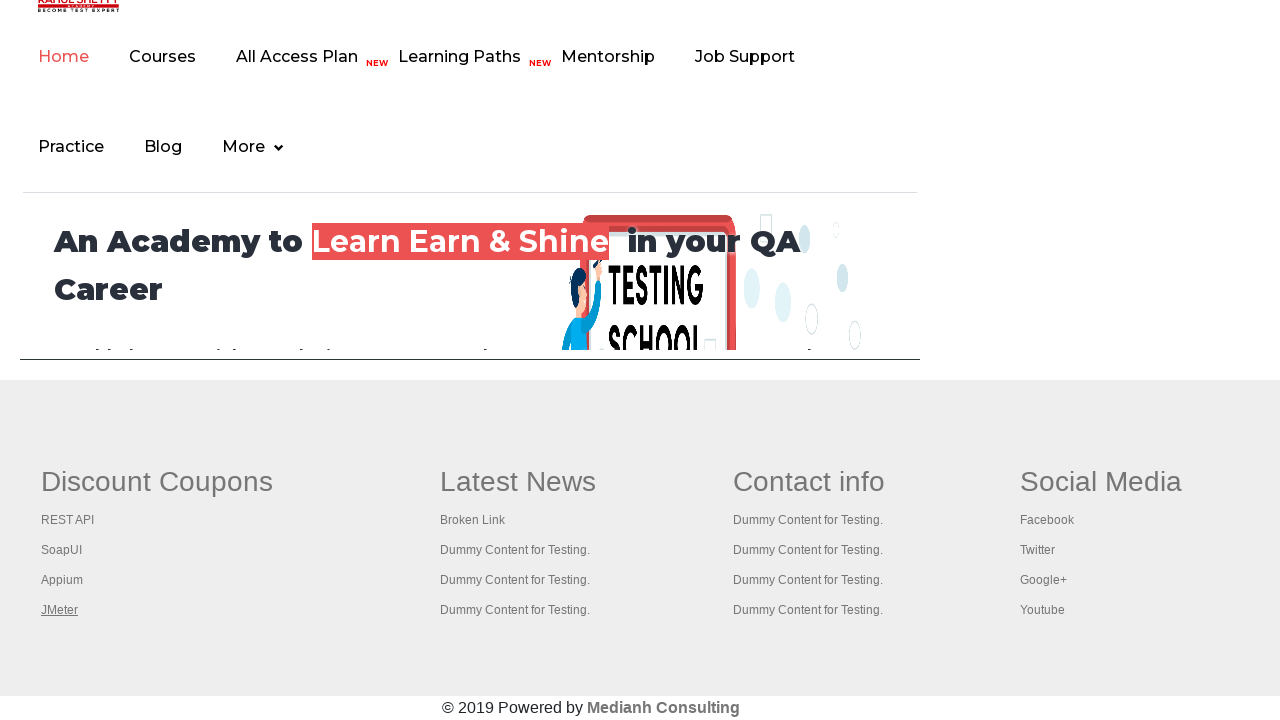

Brought tab to front
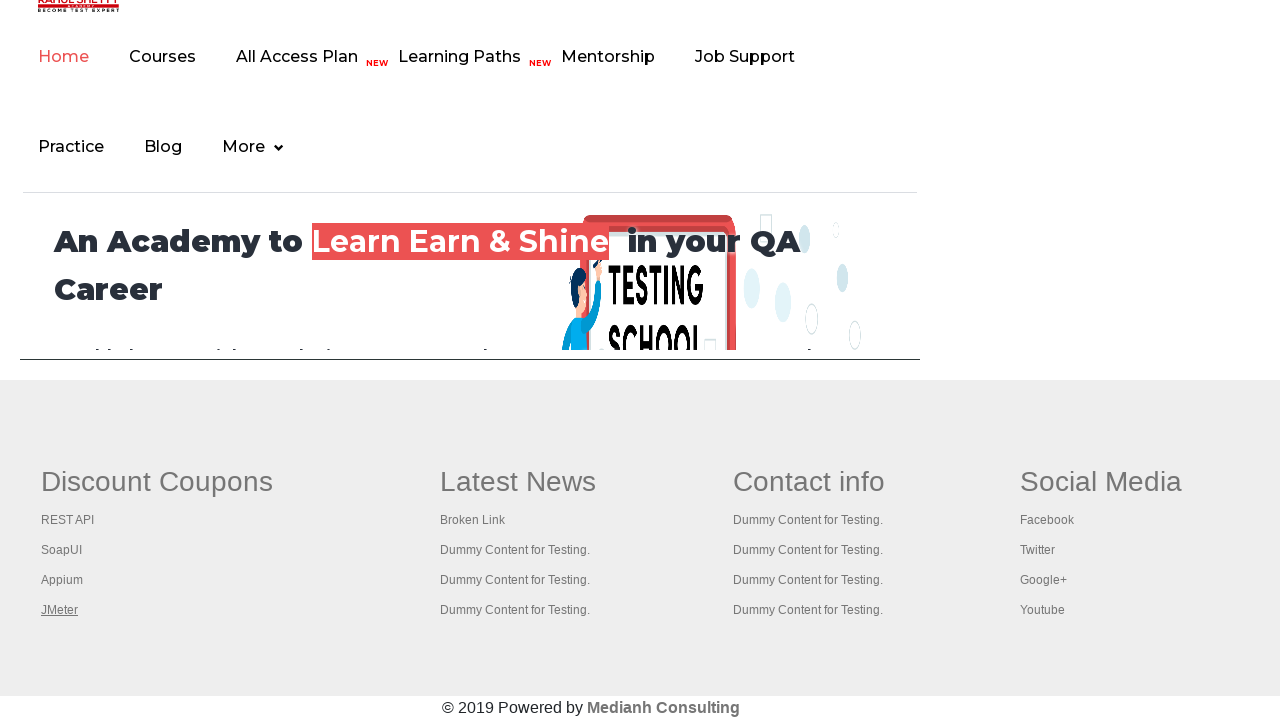

Verified tab loaded (title: The World’s Most Popular API Testing Tool | SoapUI)
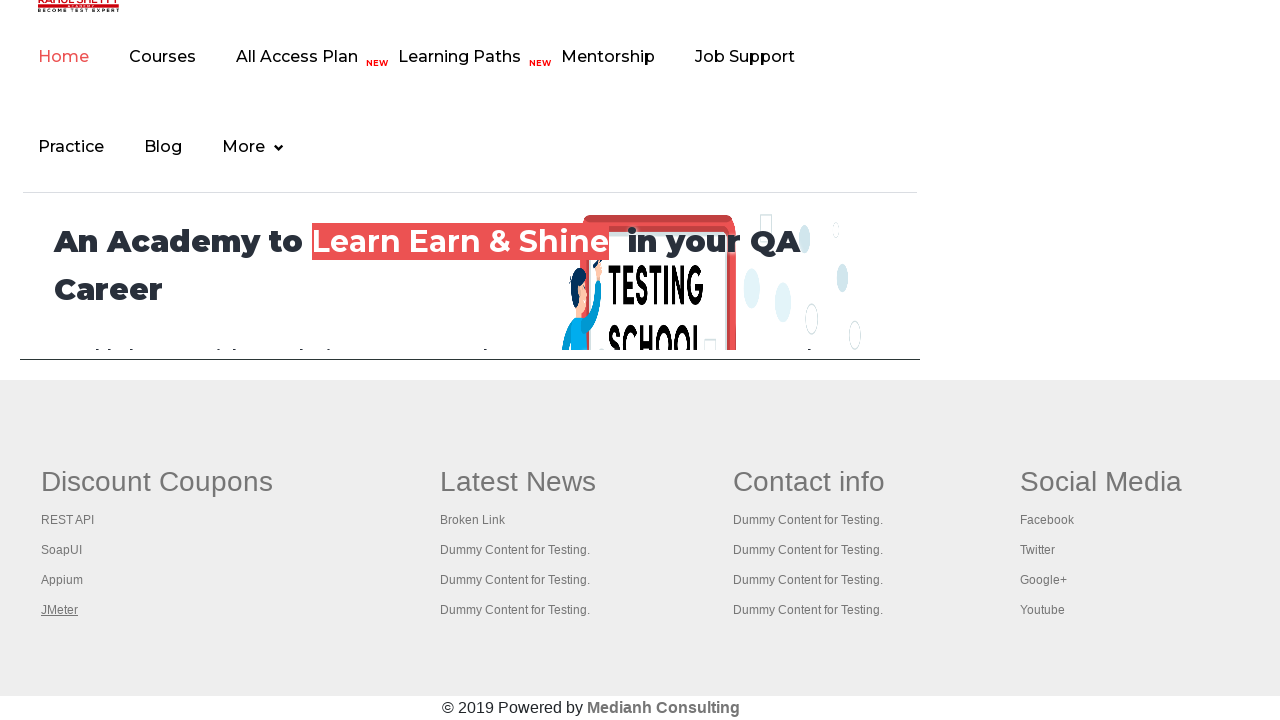

Brought tab to front
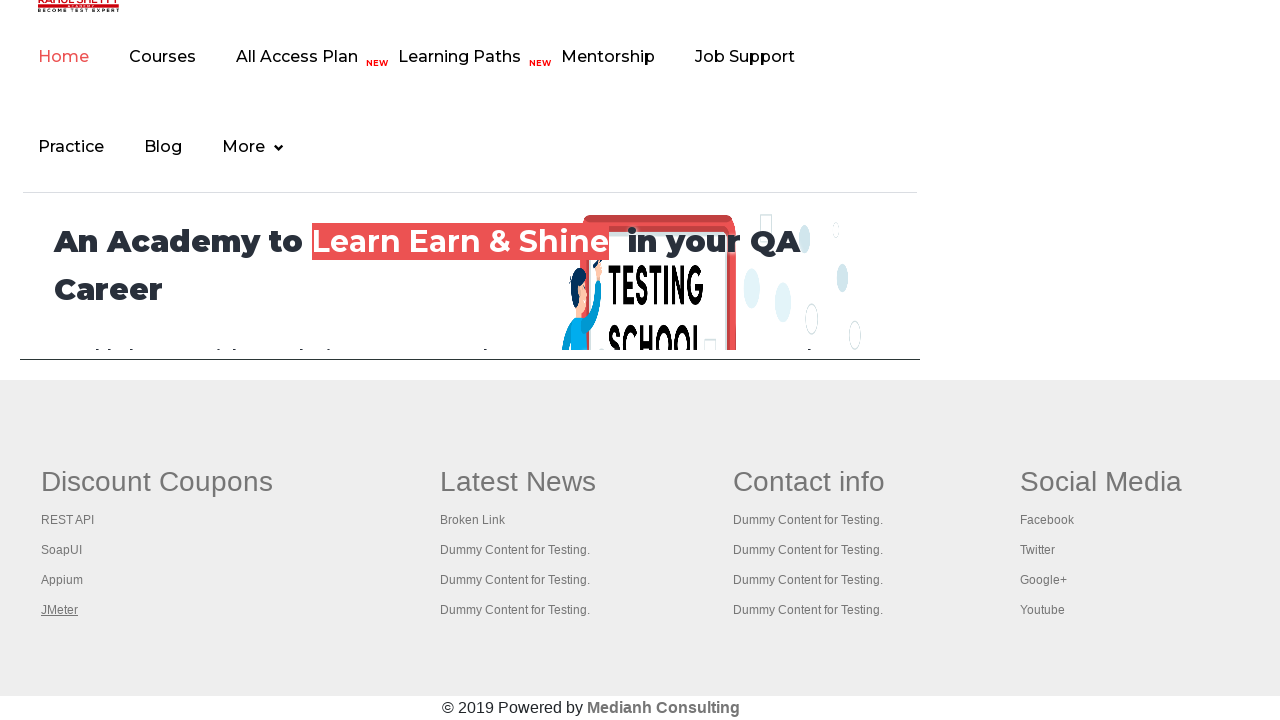

Verified tab loaded (title: Appium tutorial for Mobile Apps testing | RahulShetty Academy | Rahul)
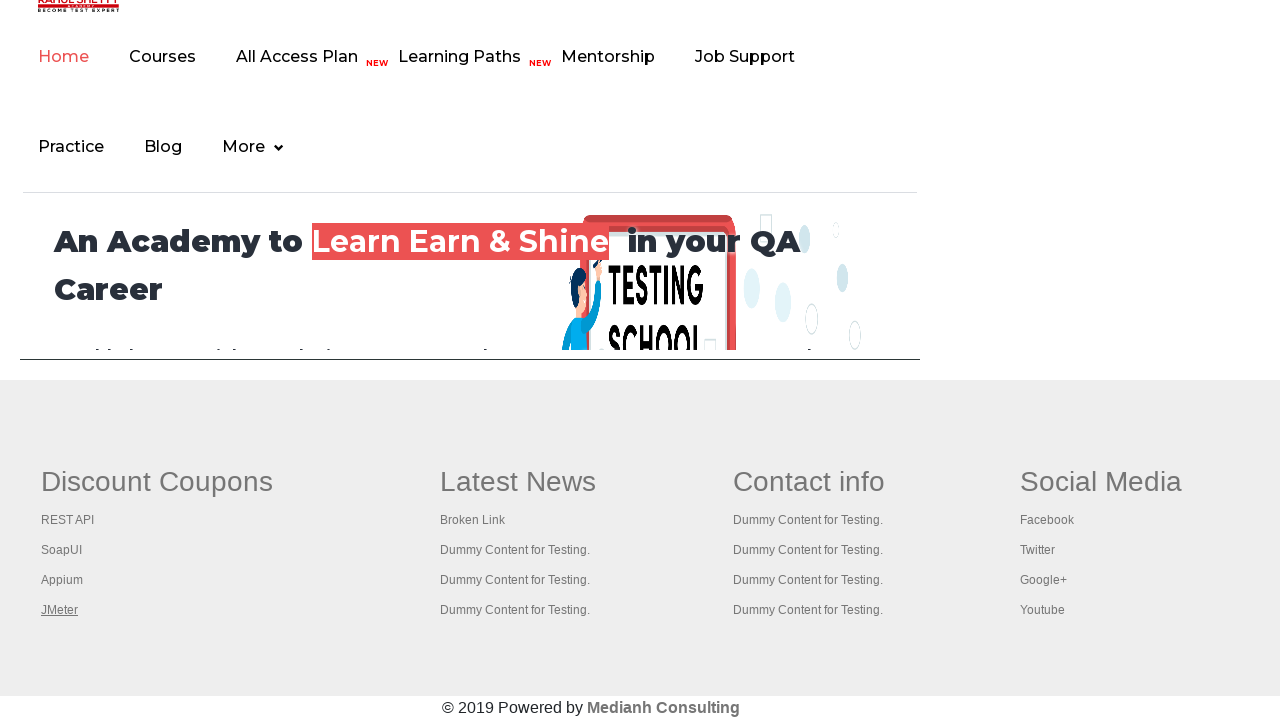

Brought tab to front
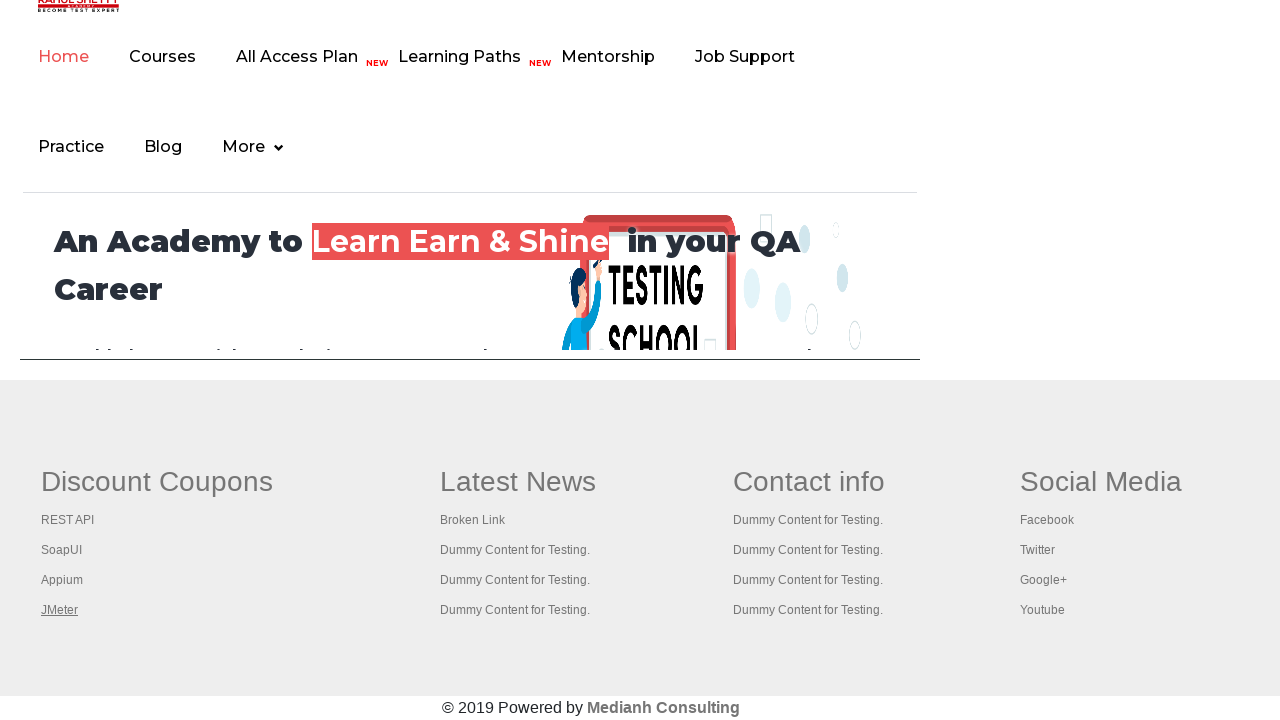

Verified tab loaded (title: Apache JMeter - Apache JMeter™)
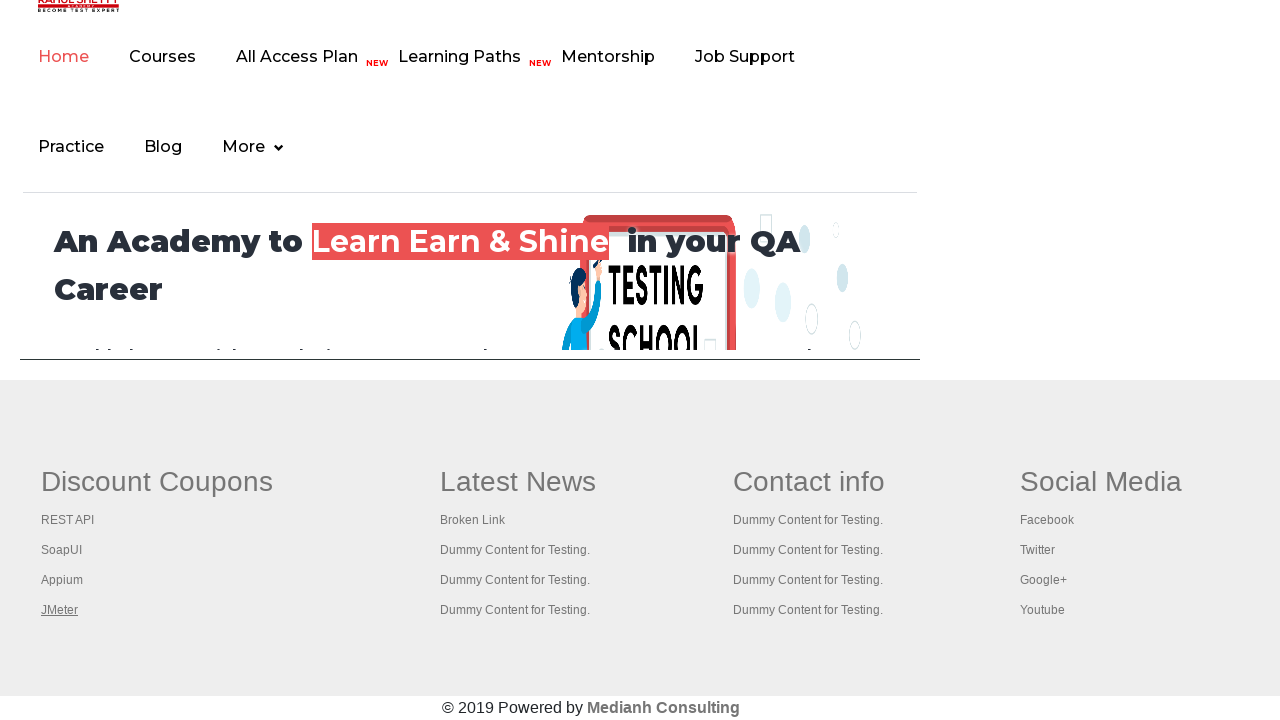

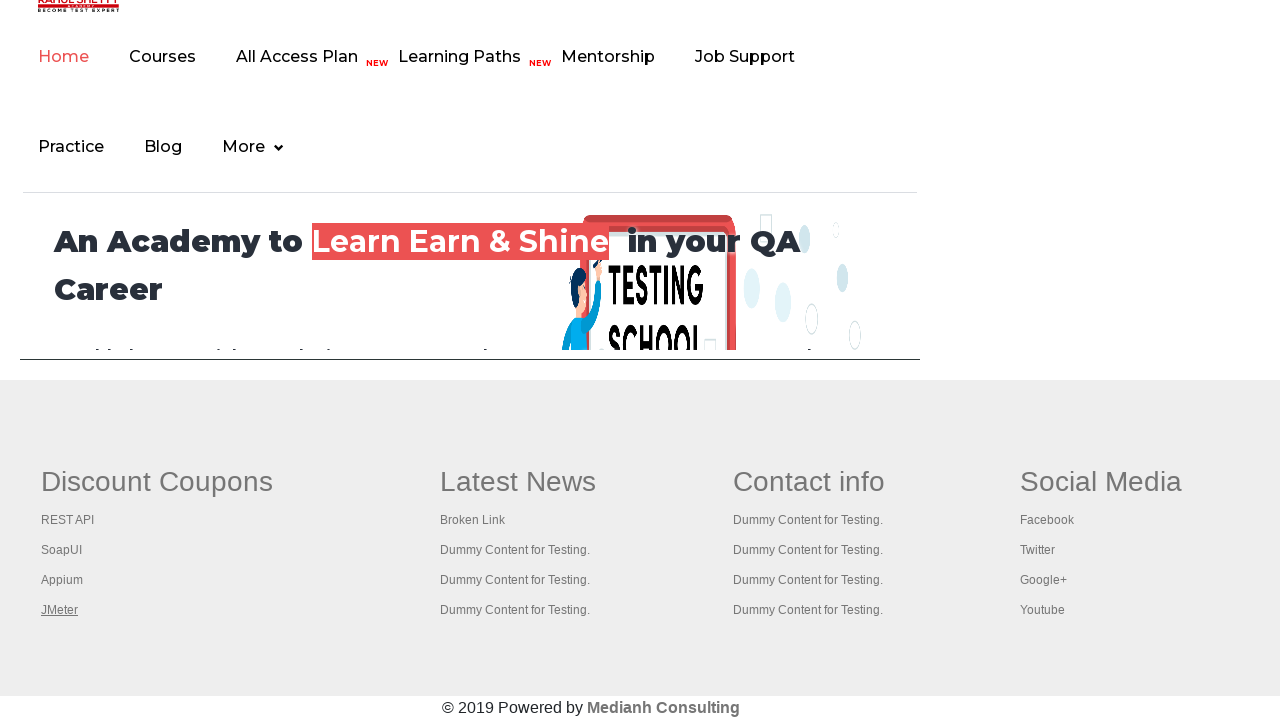